Navigates to the jQuery UI homepage and clicks on the Resizable demo link to view the resizable widget functionality.

Starting URL: https://jqueryui.com

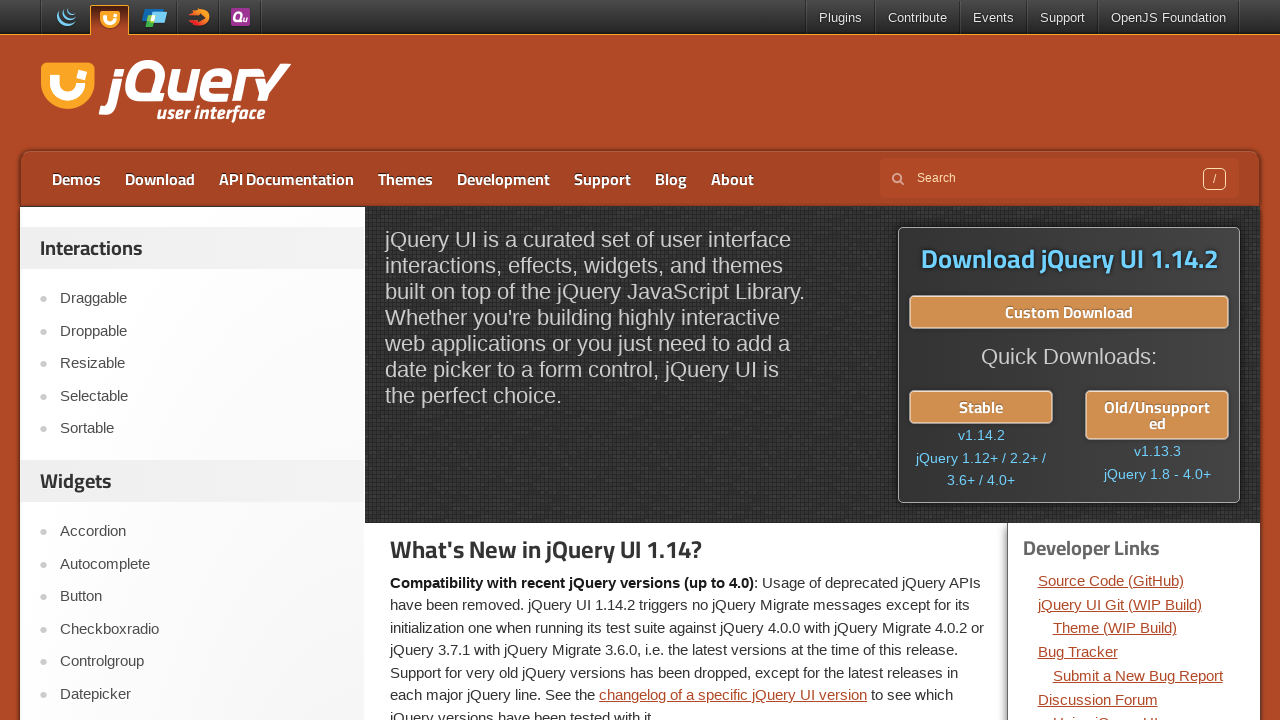

Navigated to jQuery UI homepage
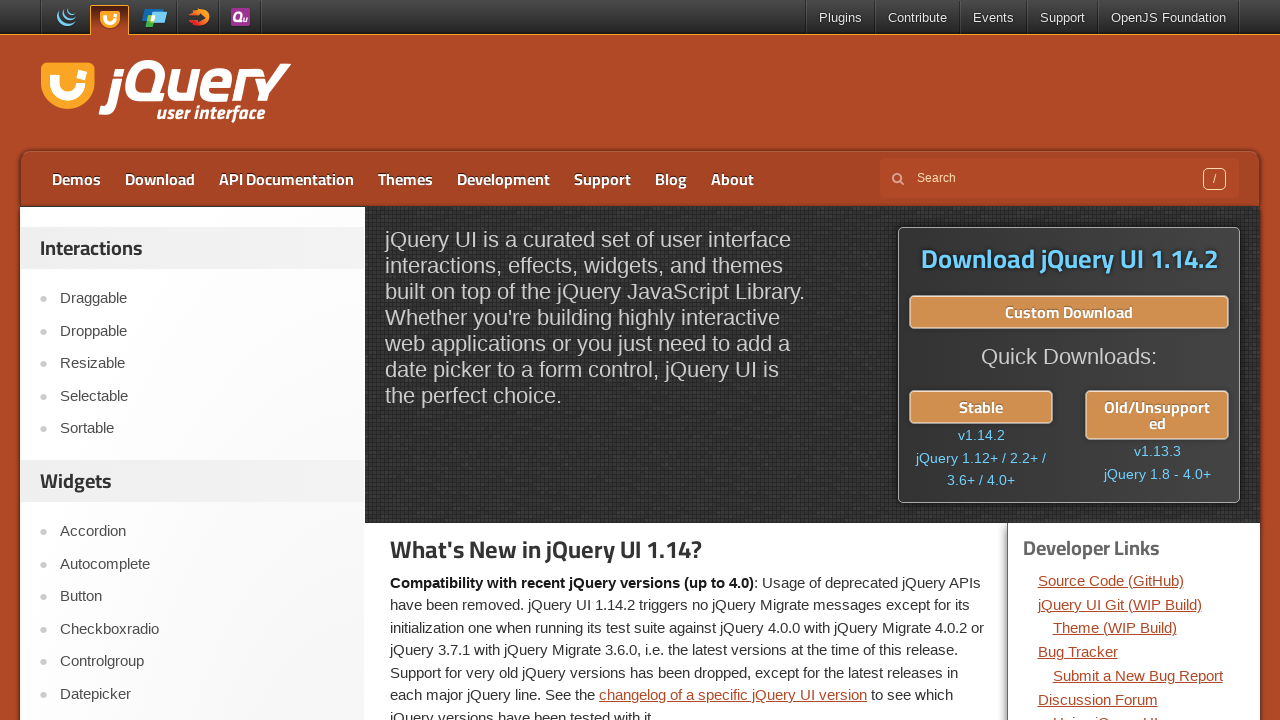

Clicked on the Resizable demo link at (202, 364) on xpath=//a[text()='Resizable']
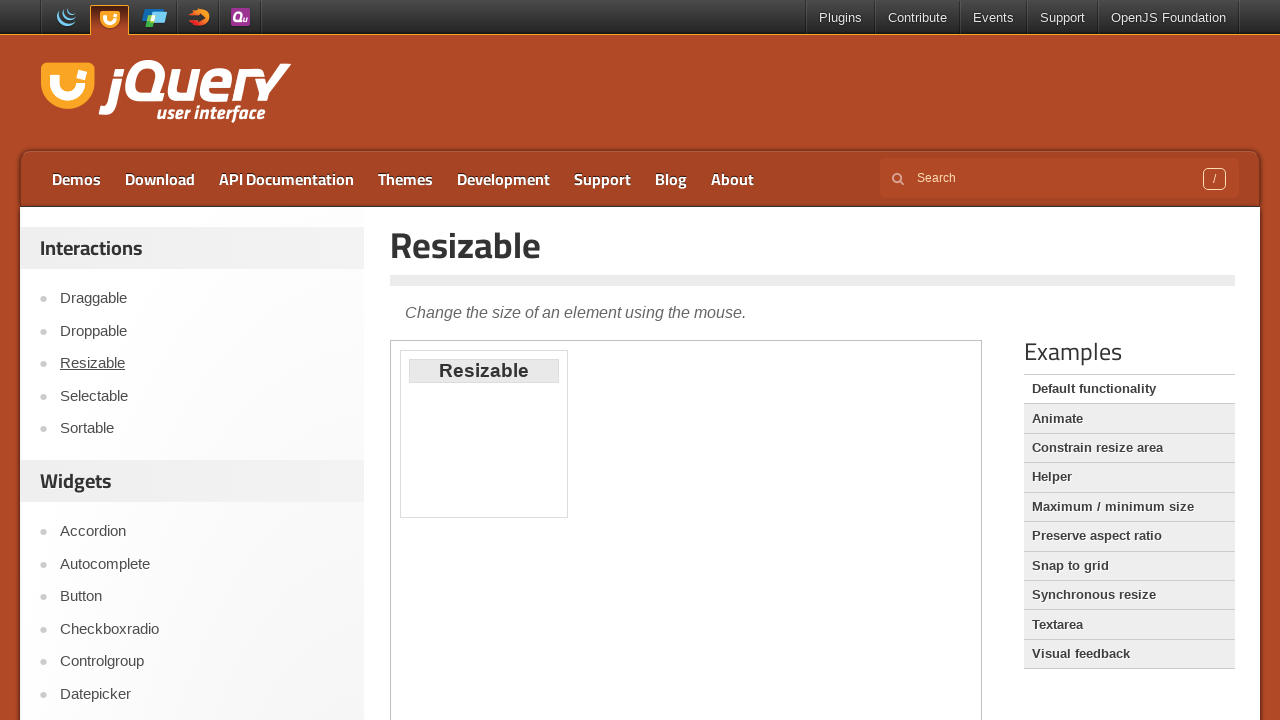

Resizable demo page loaded
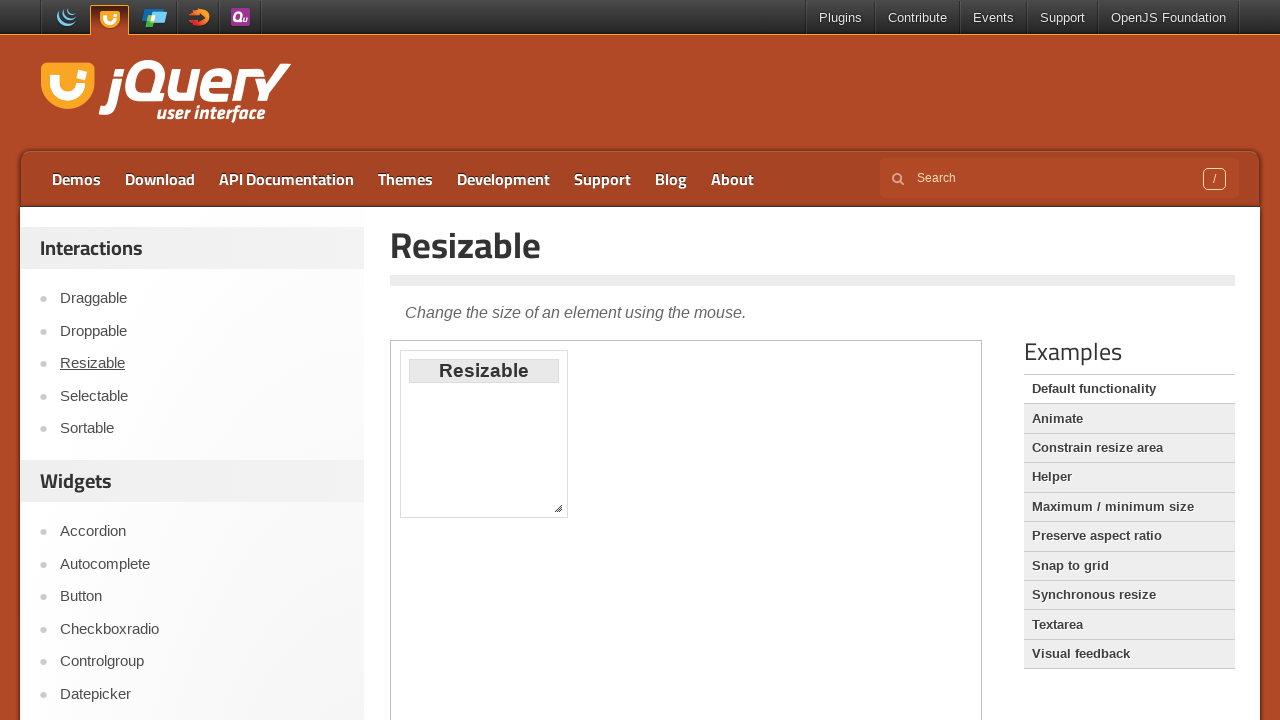

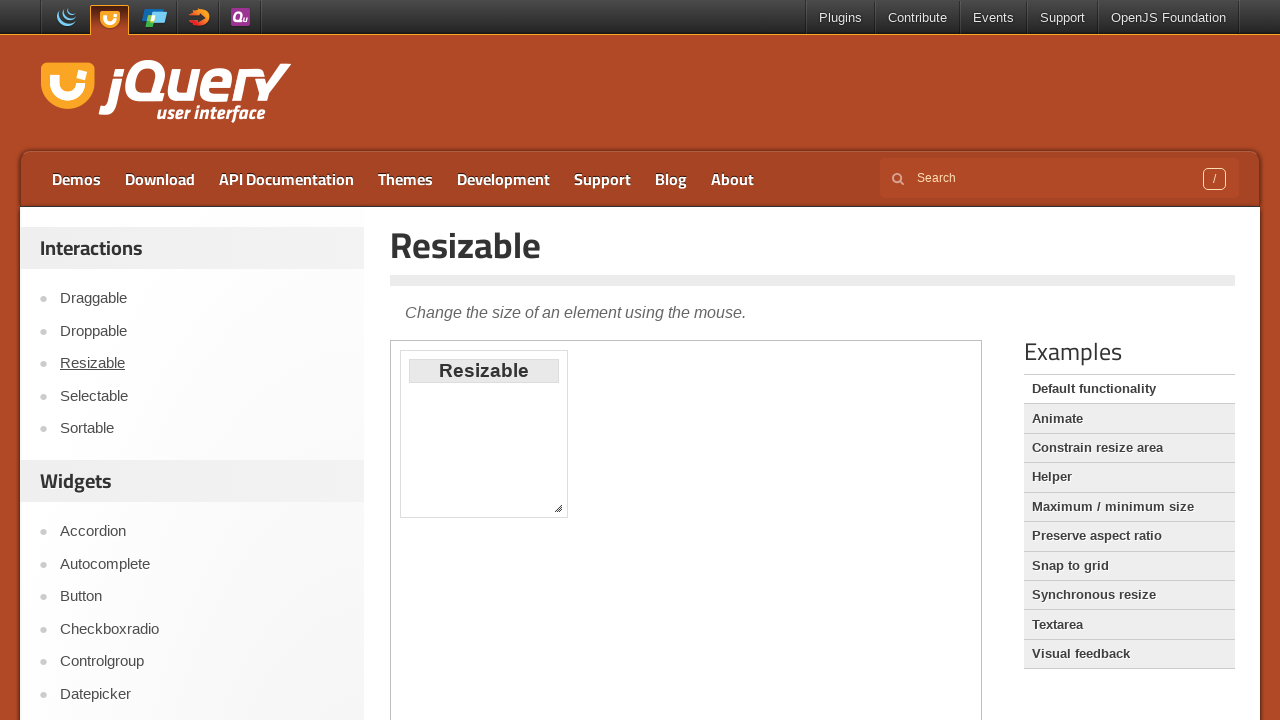